Tests the Senate financial disclosure search functionality by accepting terms, selecting senator filer type filter, entering a date range, submitting the search, and navigating through paginated results.

Starting URL: https://efdsearch.senate.gov/search/

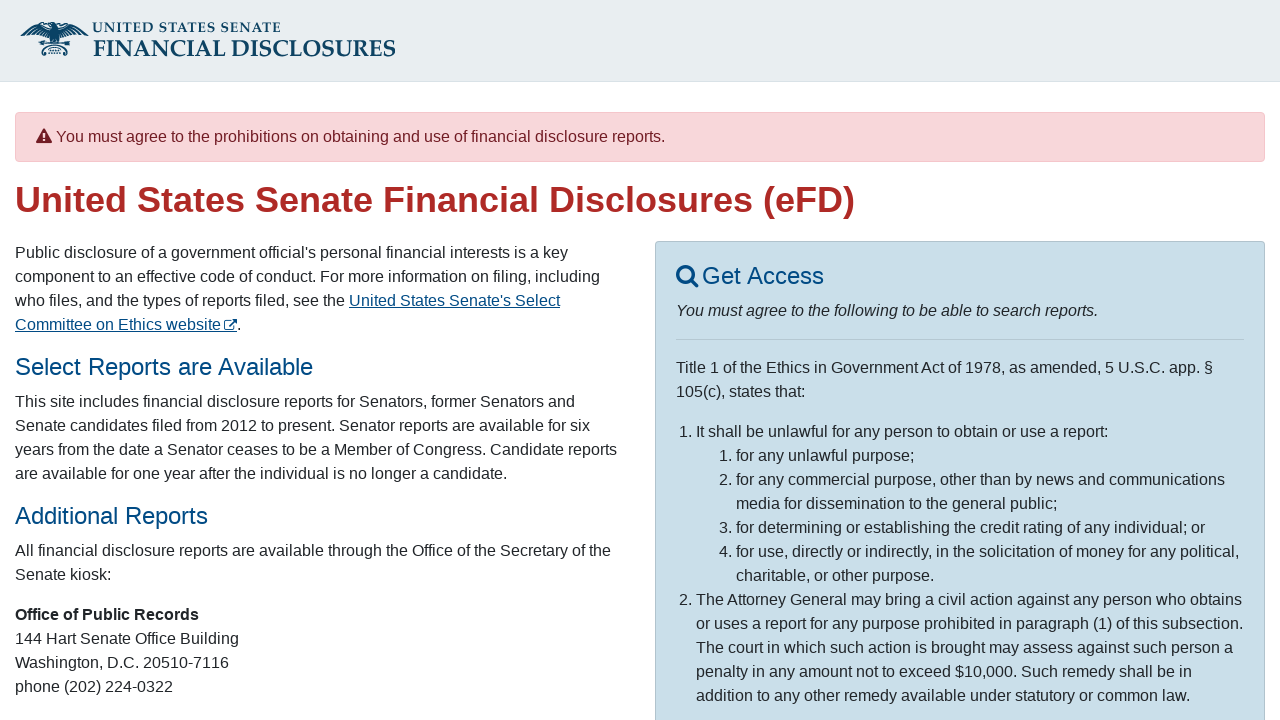

Waited for agreement checkbox to be visible
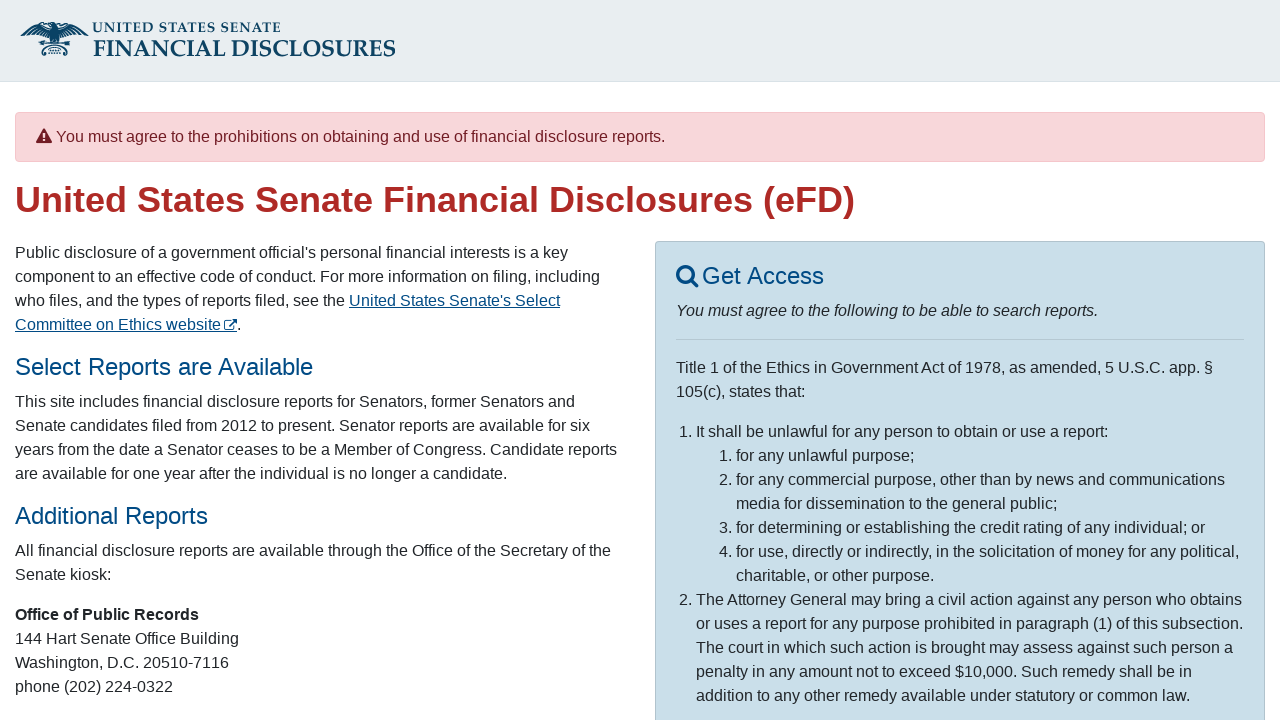

Clicked agreement checkbox to accept terms at (682, 471) on #agree_statement
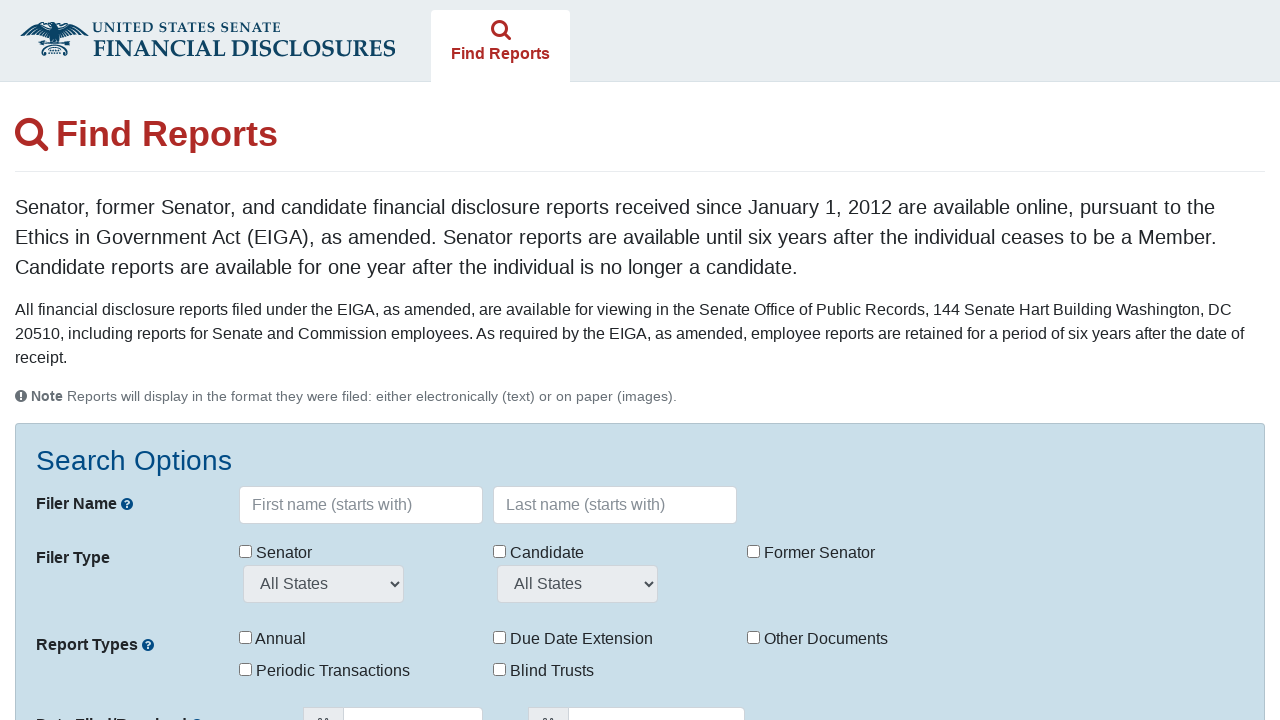

Waited for senator filer type checkbox to be visible
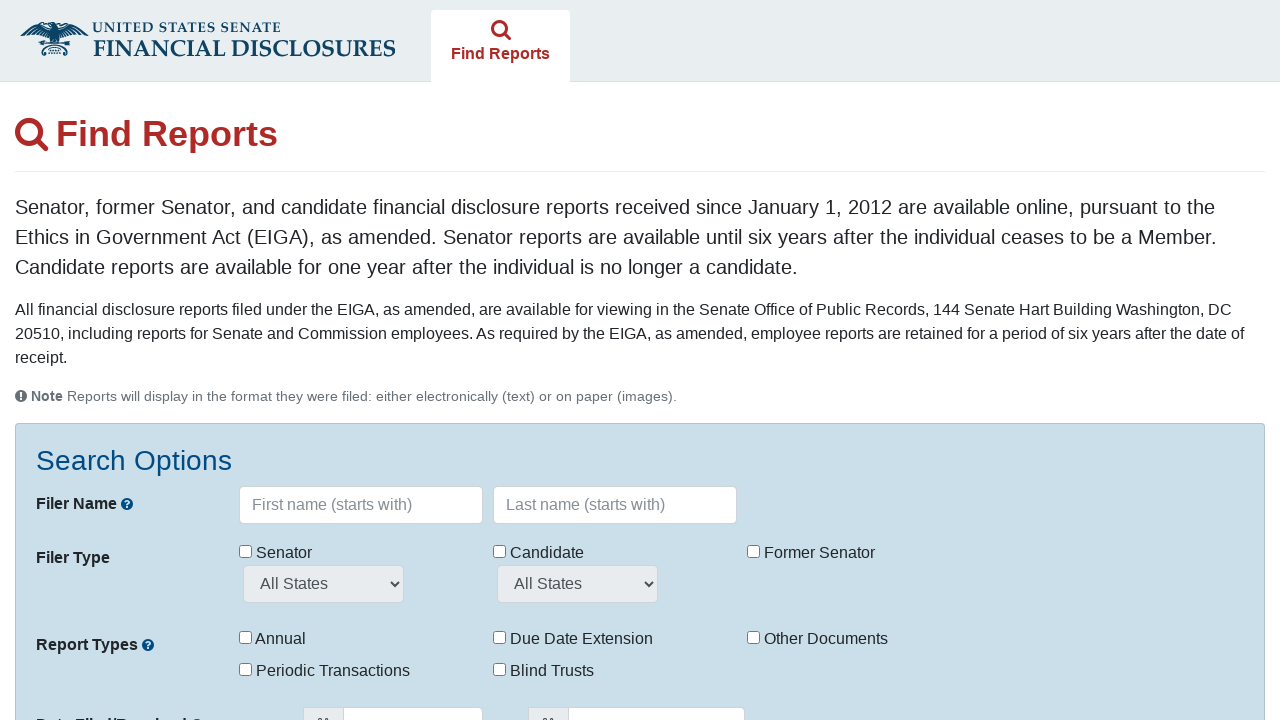

Selected senator filer type filter at (246, 551) on #filerTypes.form-check-input.senator_filer
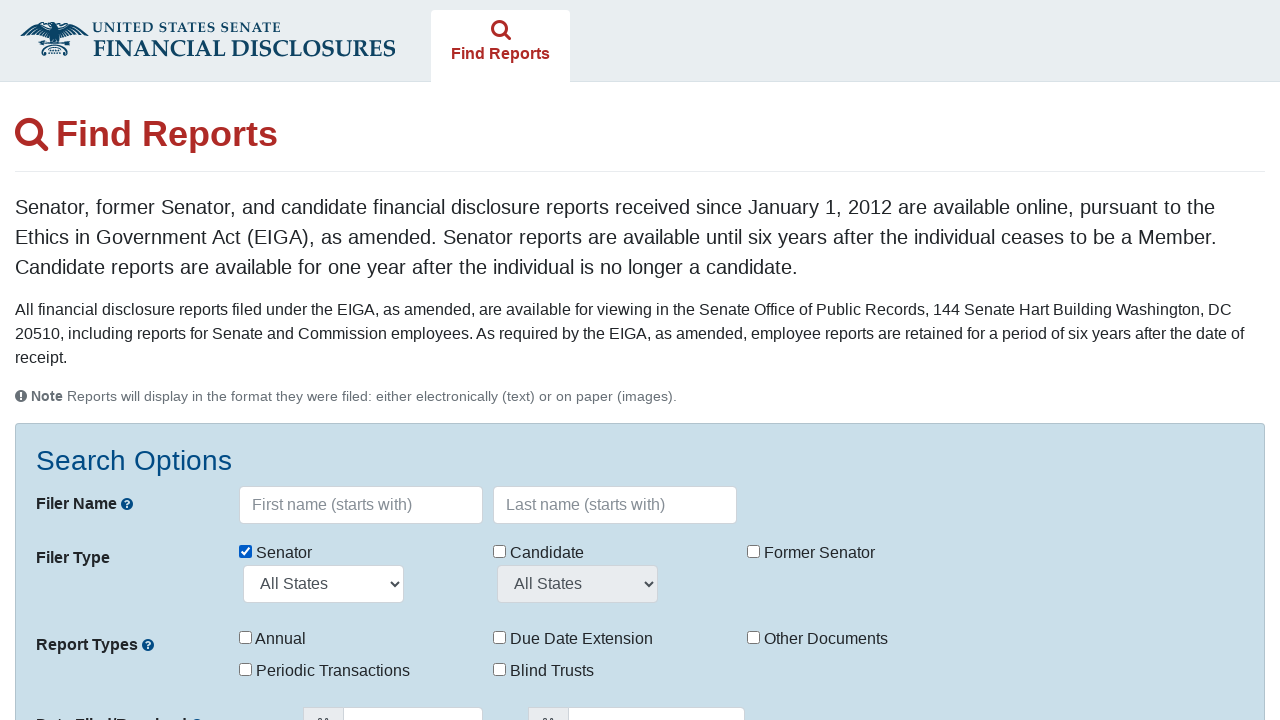

Waited for from date field to be visible
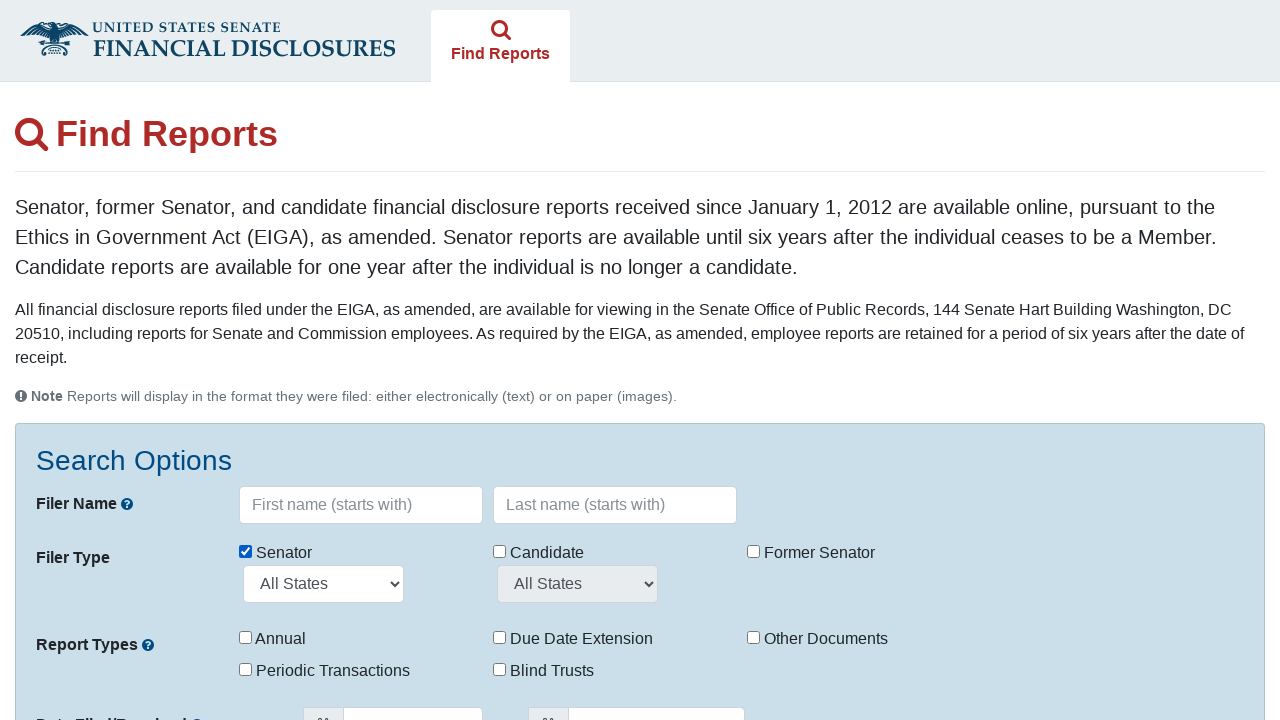

Entered from date '01/01/2022' on #fromDate
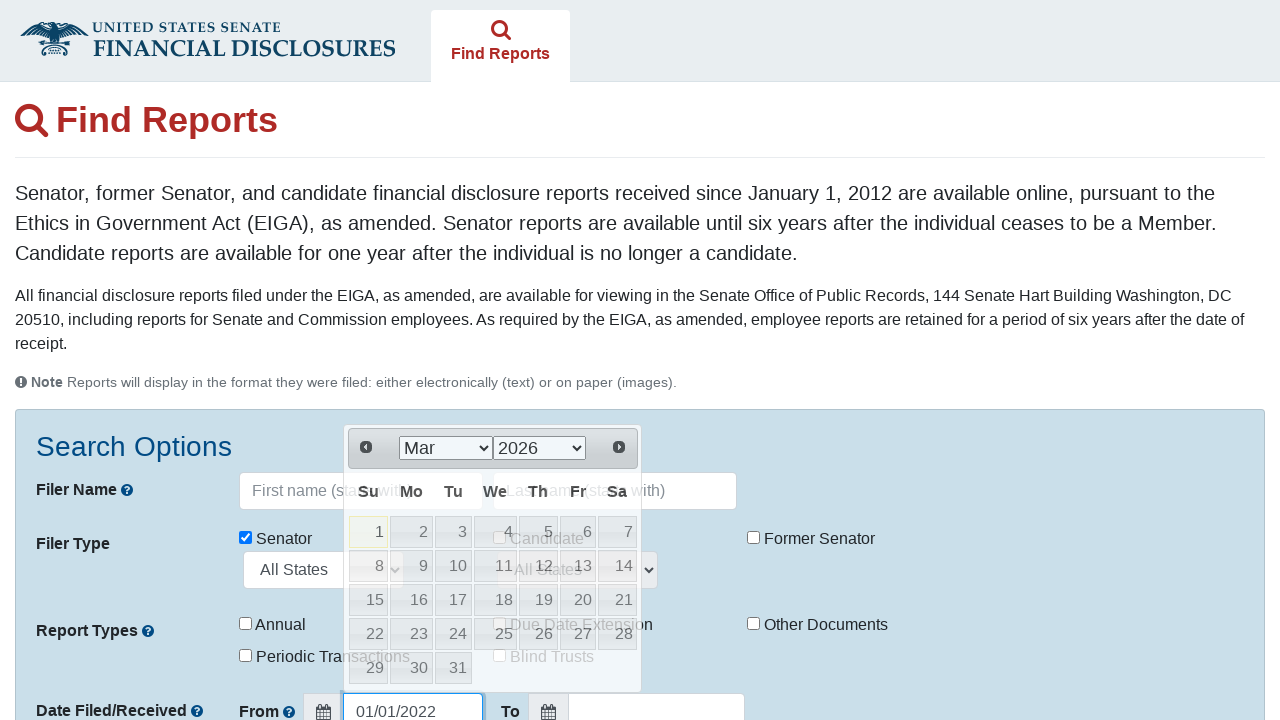

Clicked search button to submit search query at (114, 482) on .btn.btn-primary
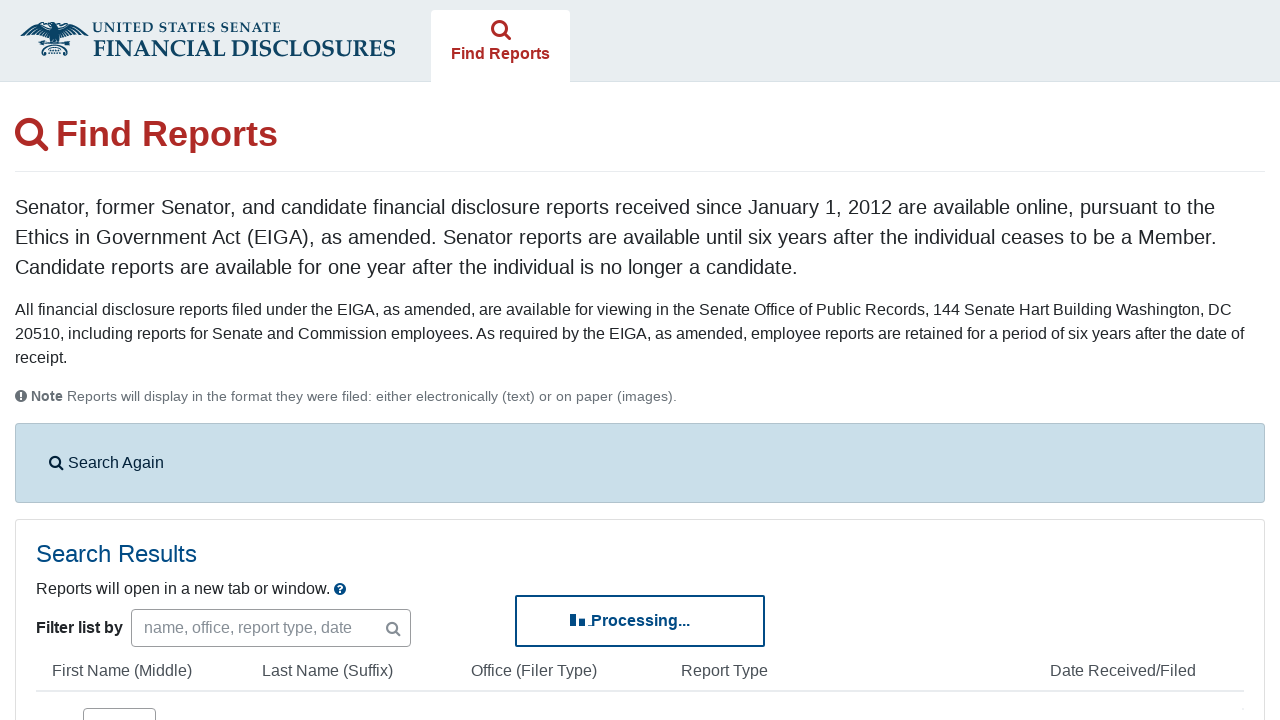

Search results table loaded
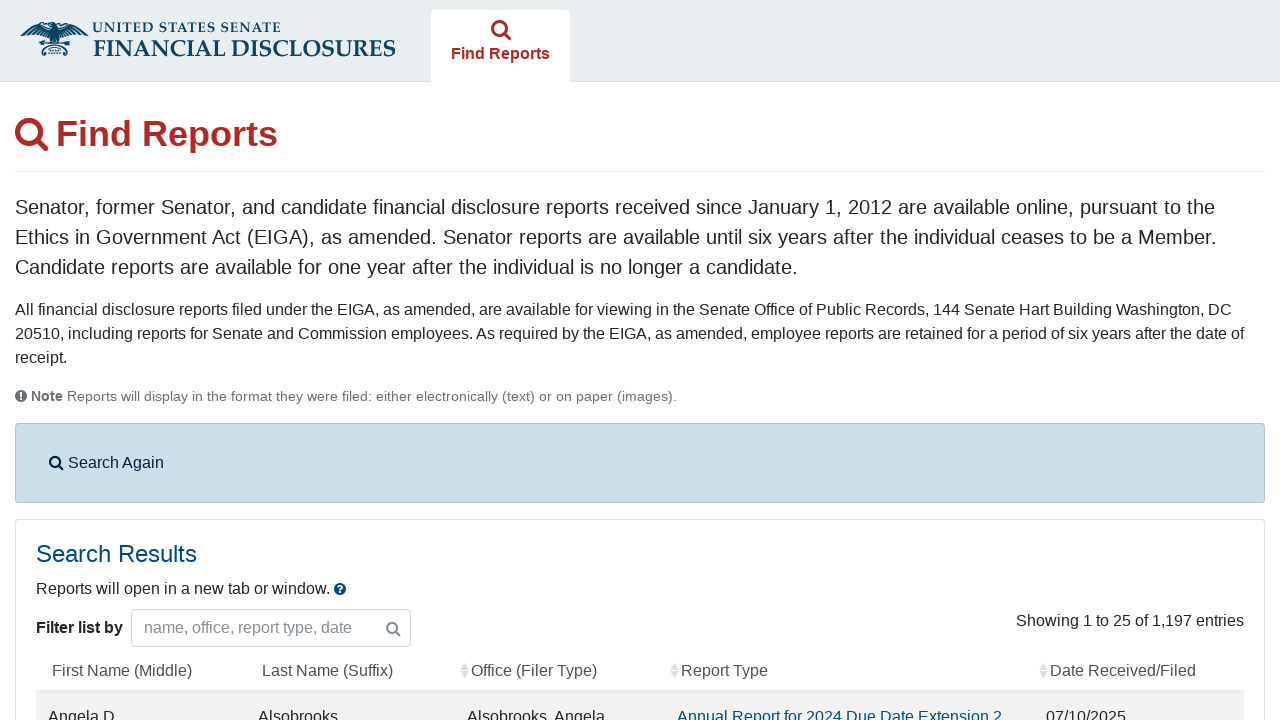

Waited for pagination controls to be visible
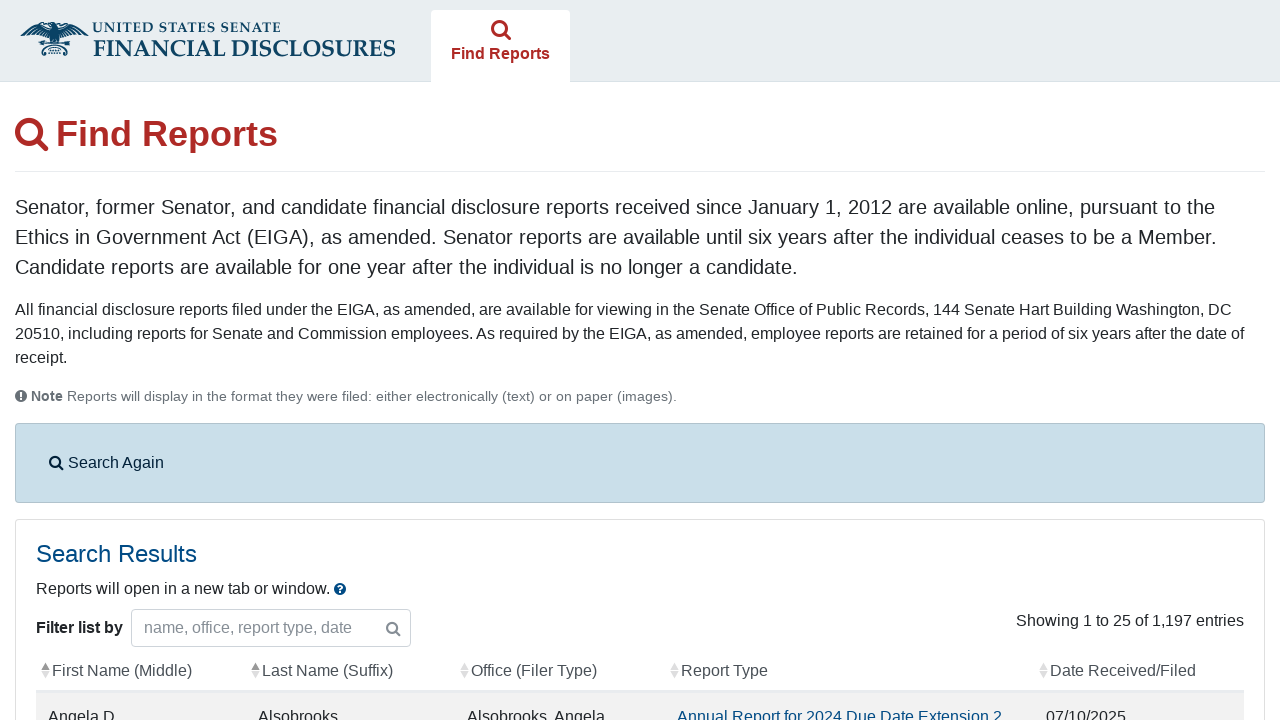

Clicked pagination link to navigate to page 2 at (1006, 497) on a[data-dt-idx='2']
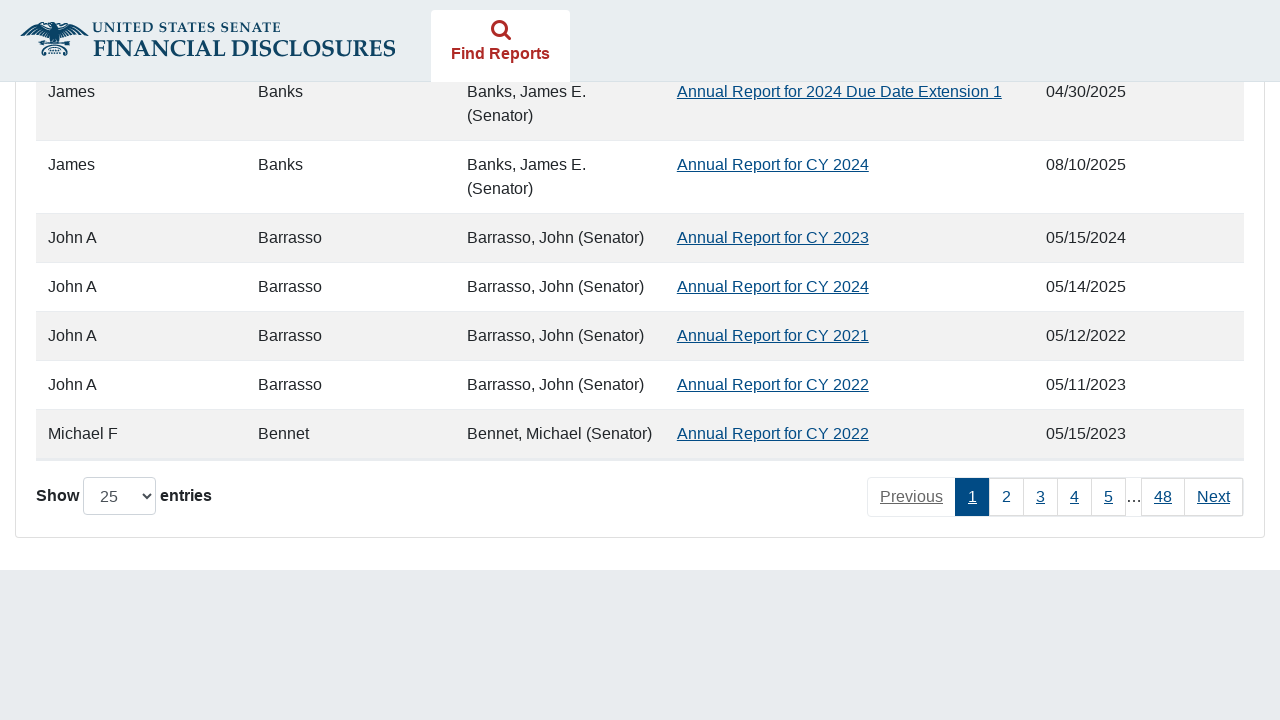

Page 2 results loaded successfully
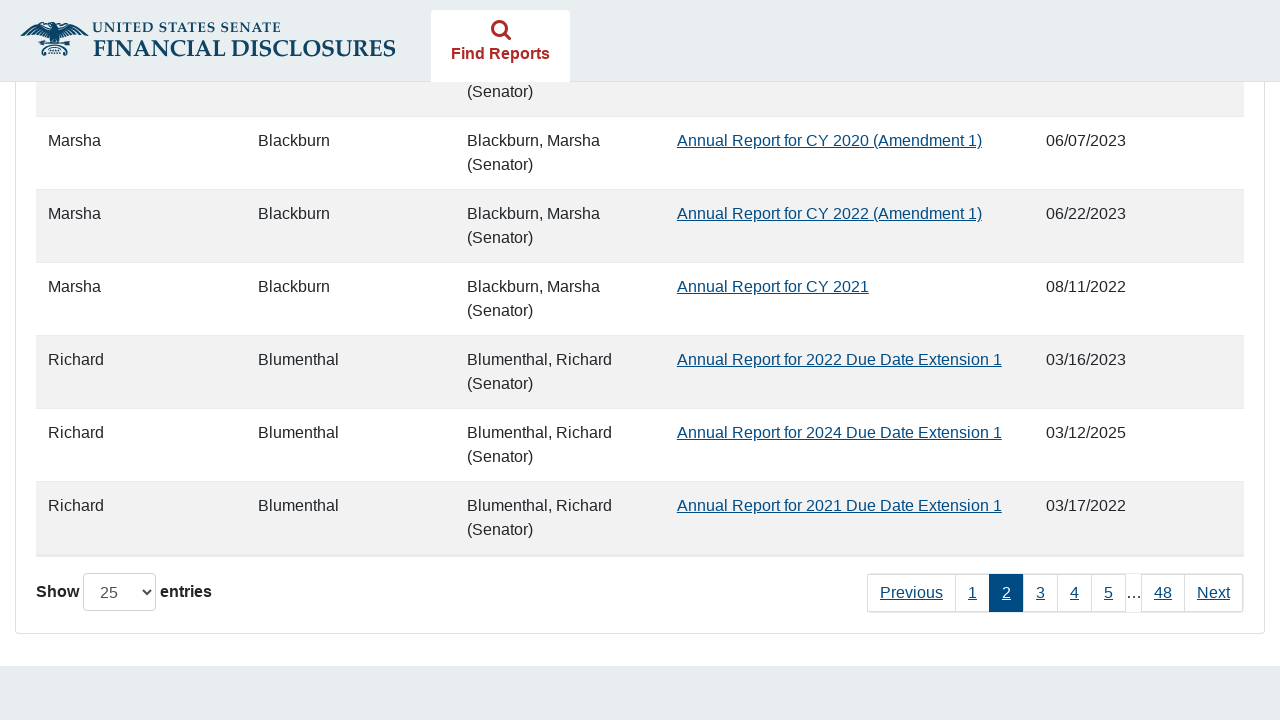

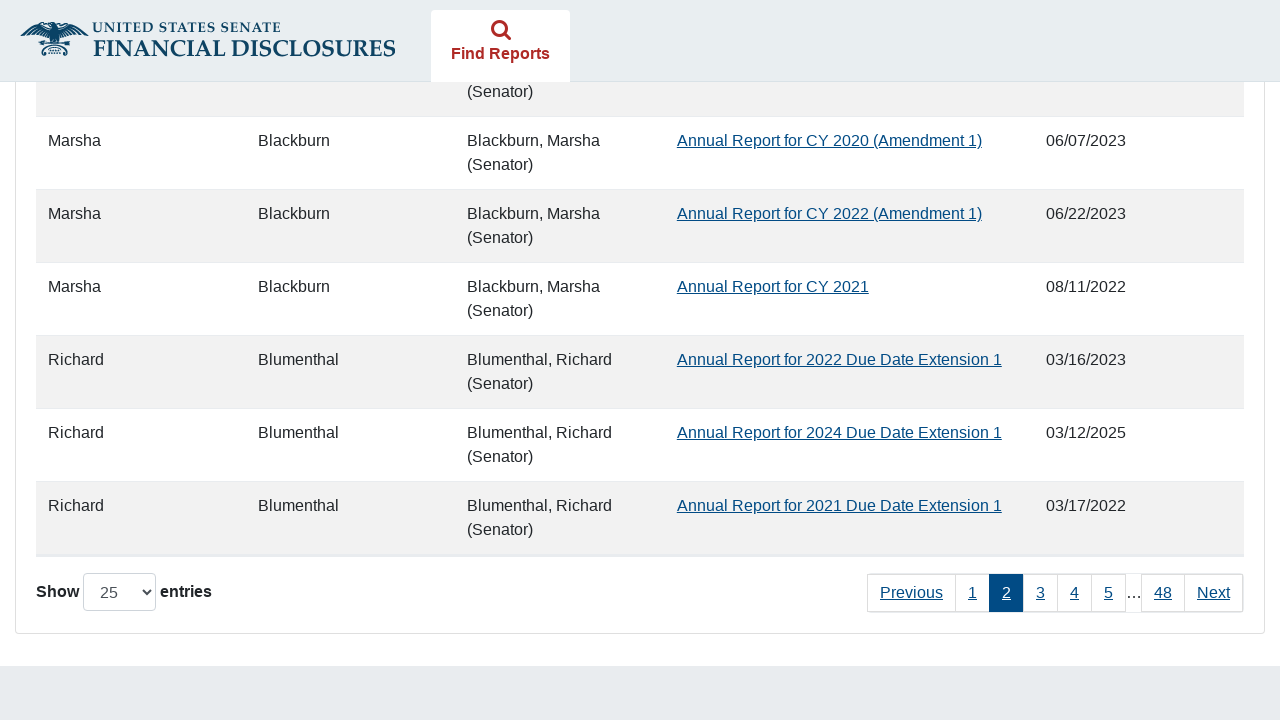